Tests window management by resizing the browser window through minimize, maximize, and fullscreen states

Starting URL: https://www.techproeducation.com/

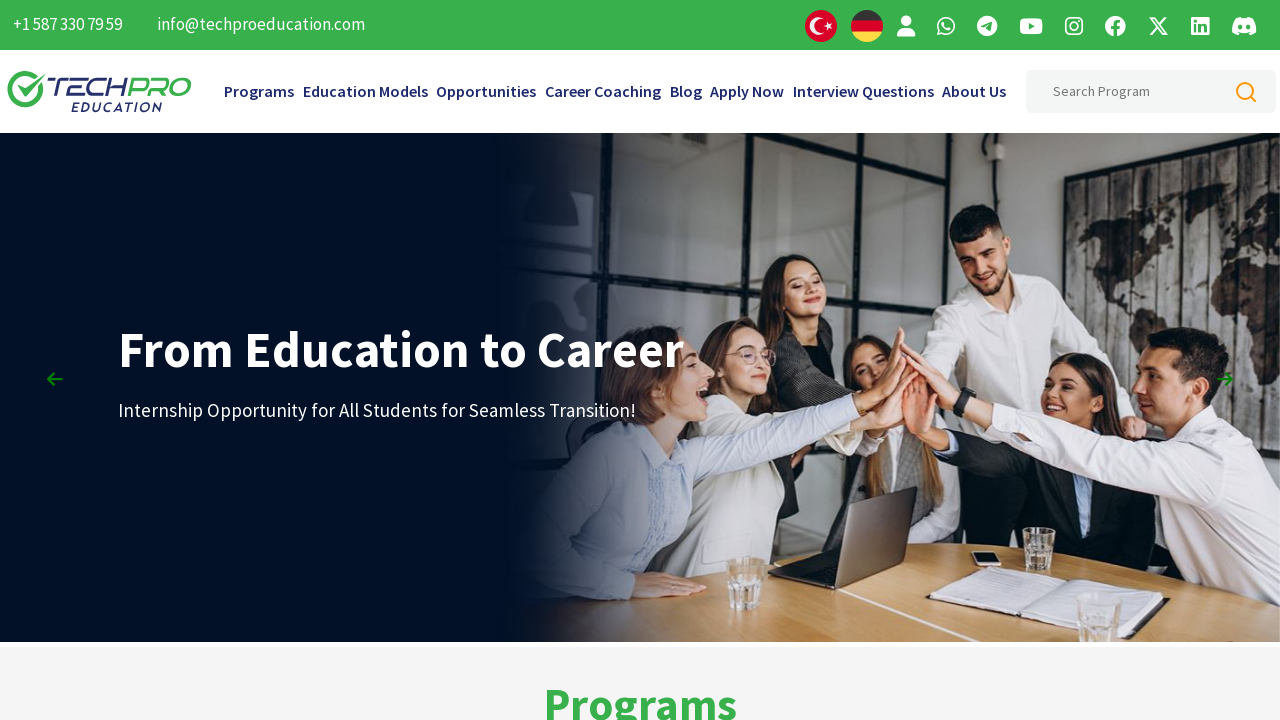

Retrieved initial window position
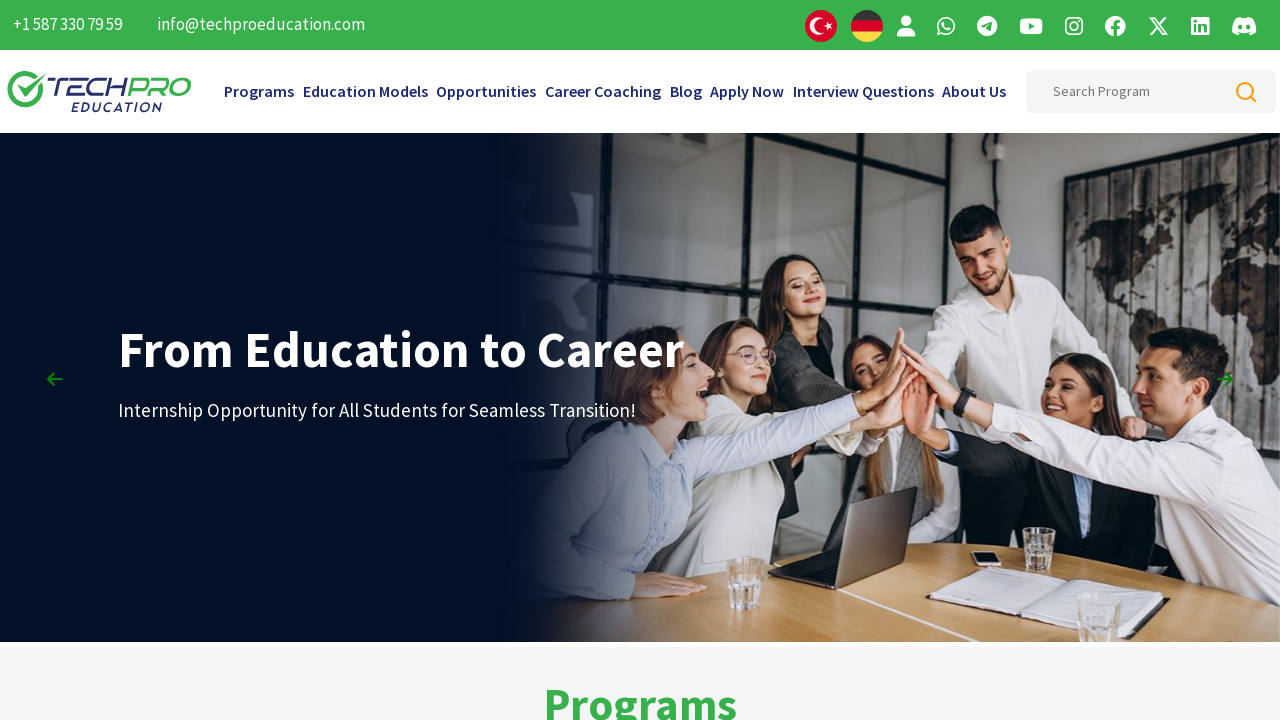

Retrieved initial window size
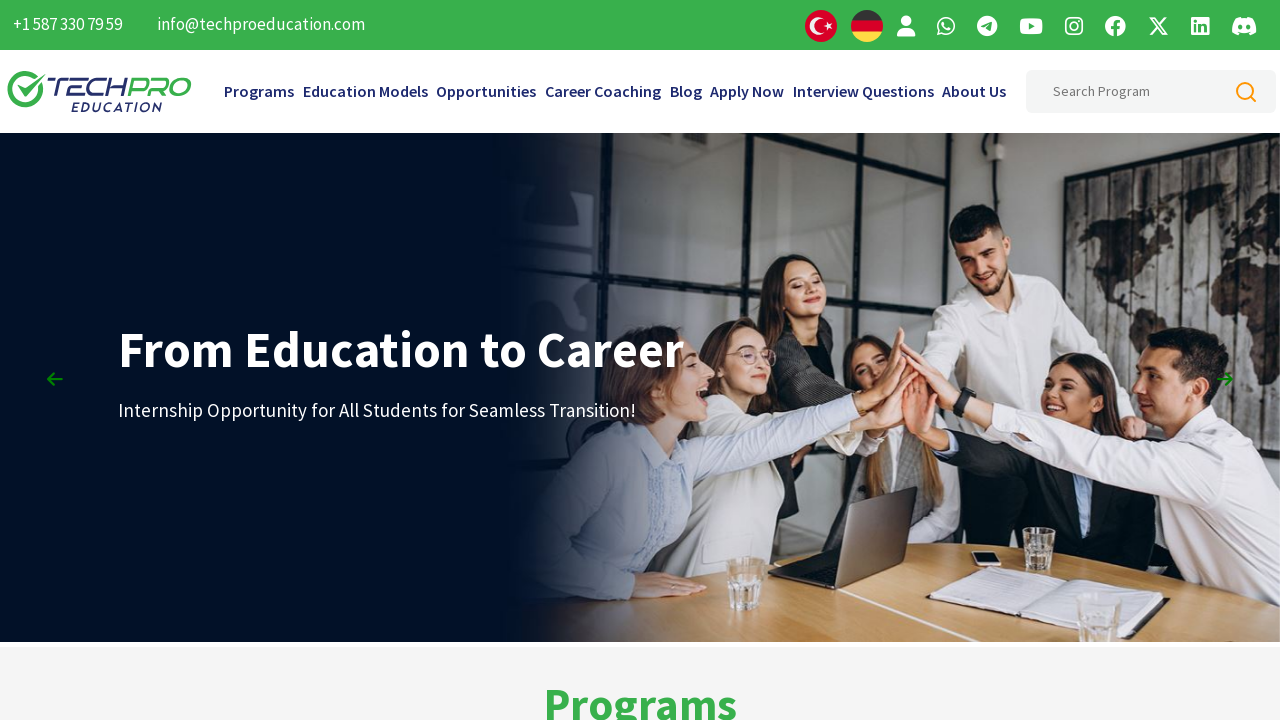

Resized viewport to simulate minimize (800x600)
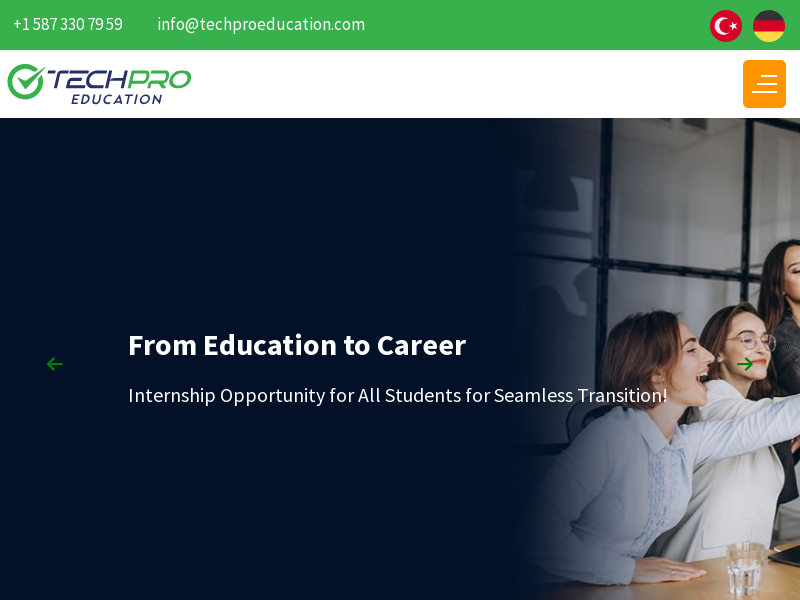

Waited 3 seconds after minimize simulation
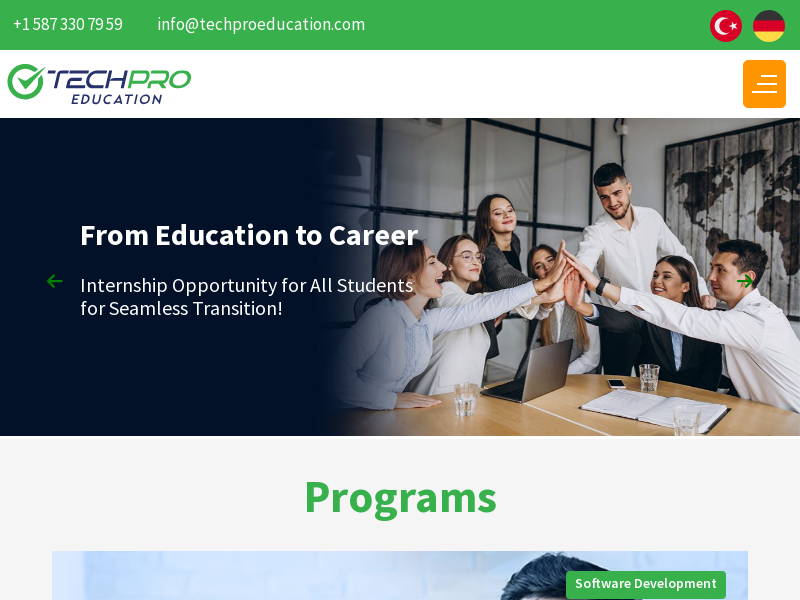

Resized viewport to maximize (1920x1080)
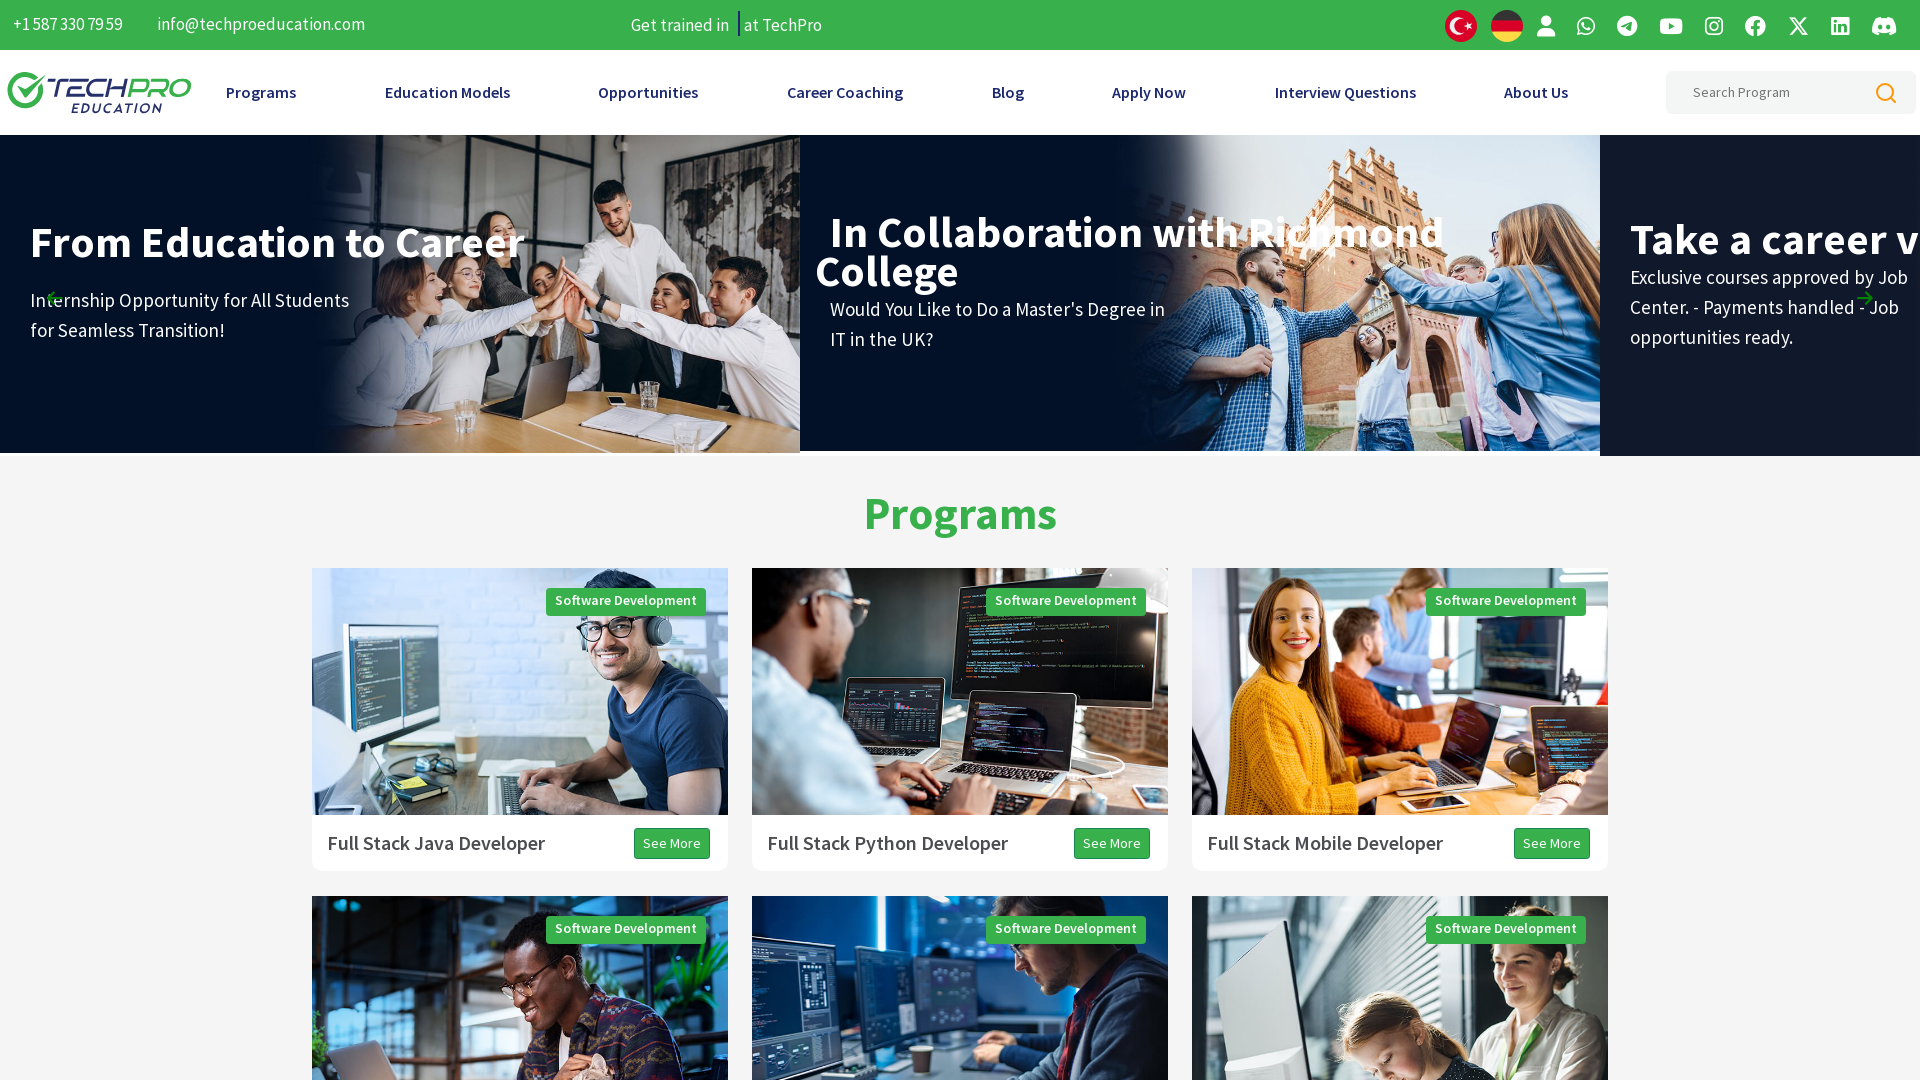

Retrieved window position after maximize
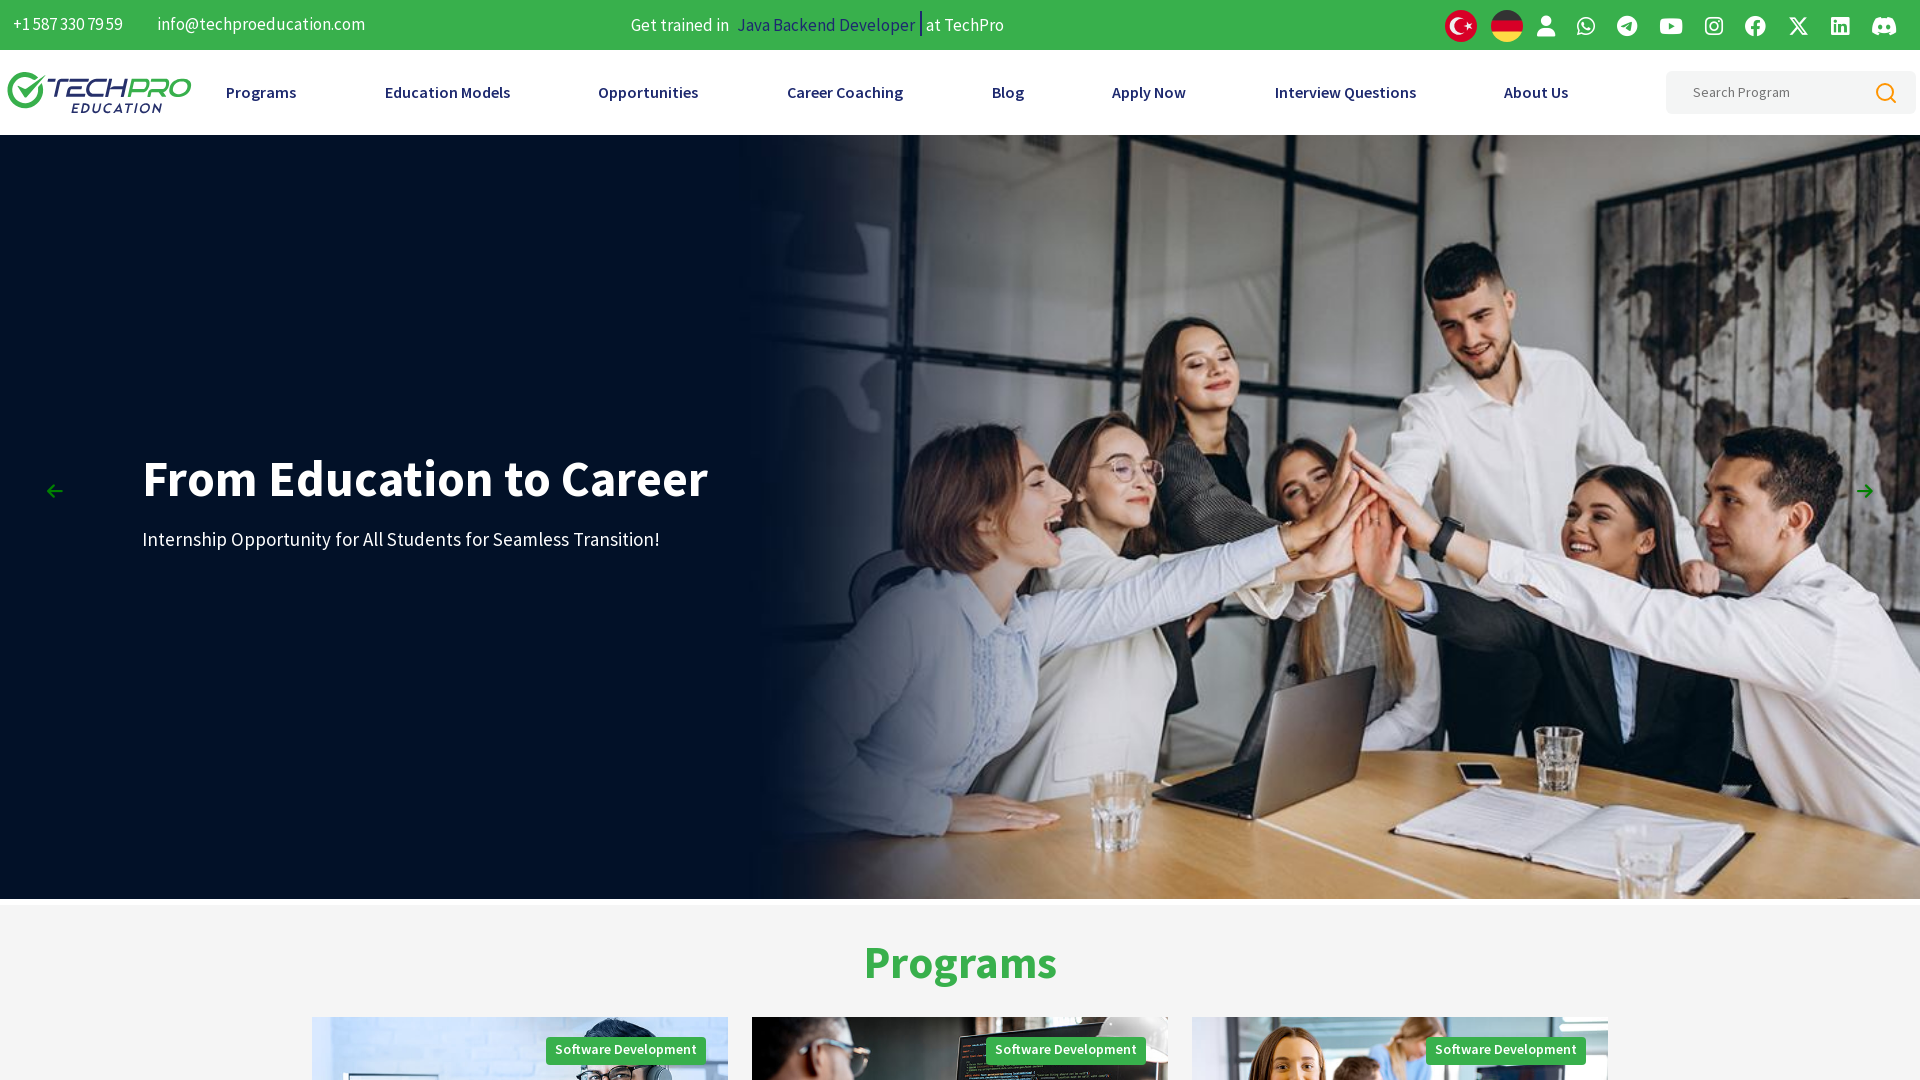

Retrieved window size after maximize
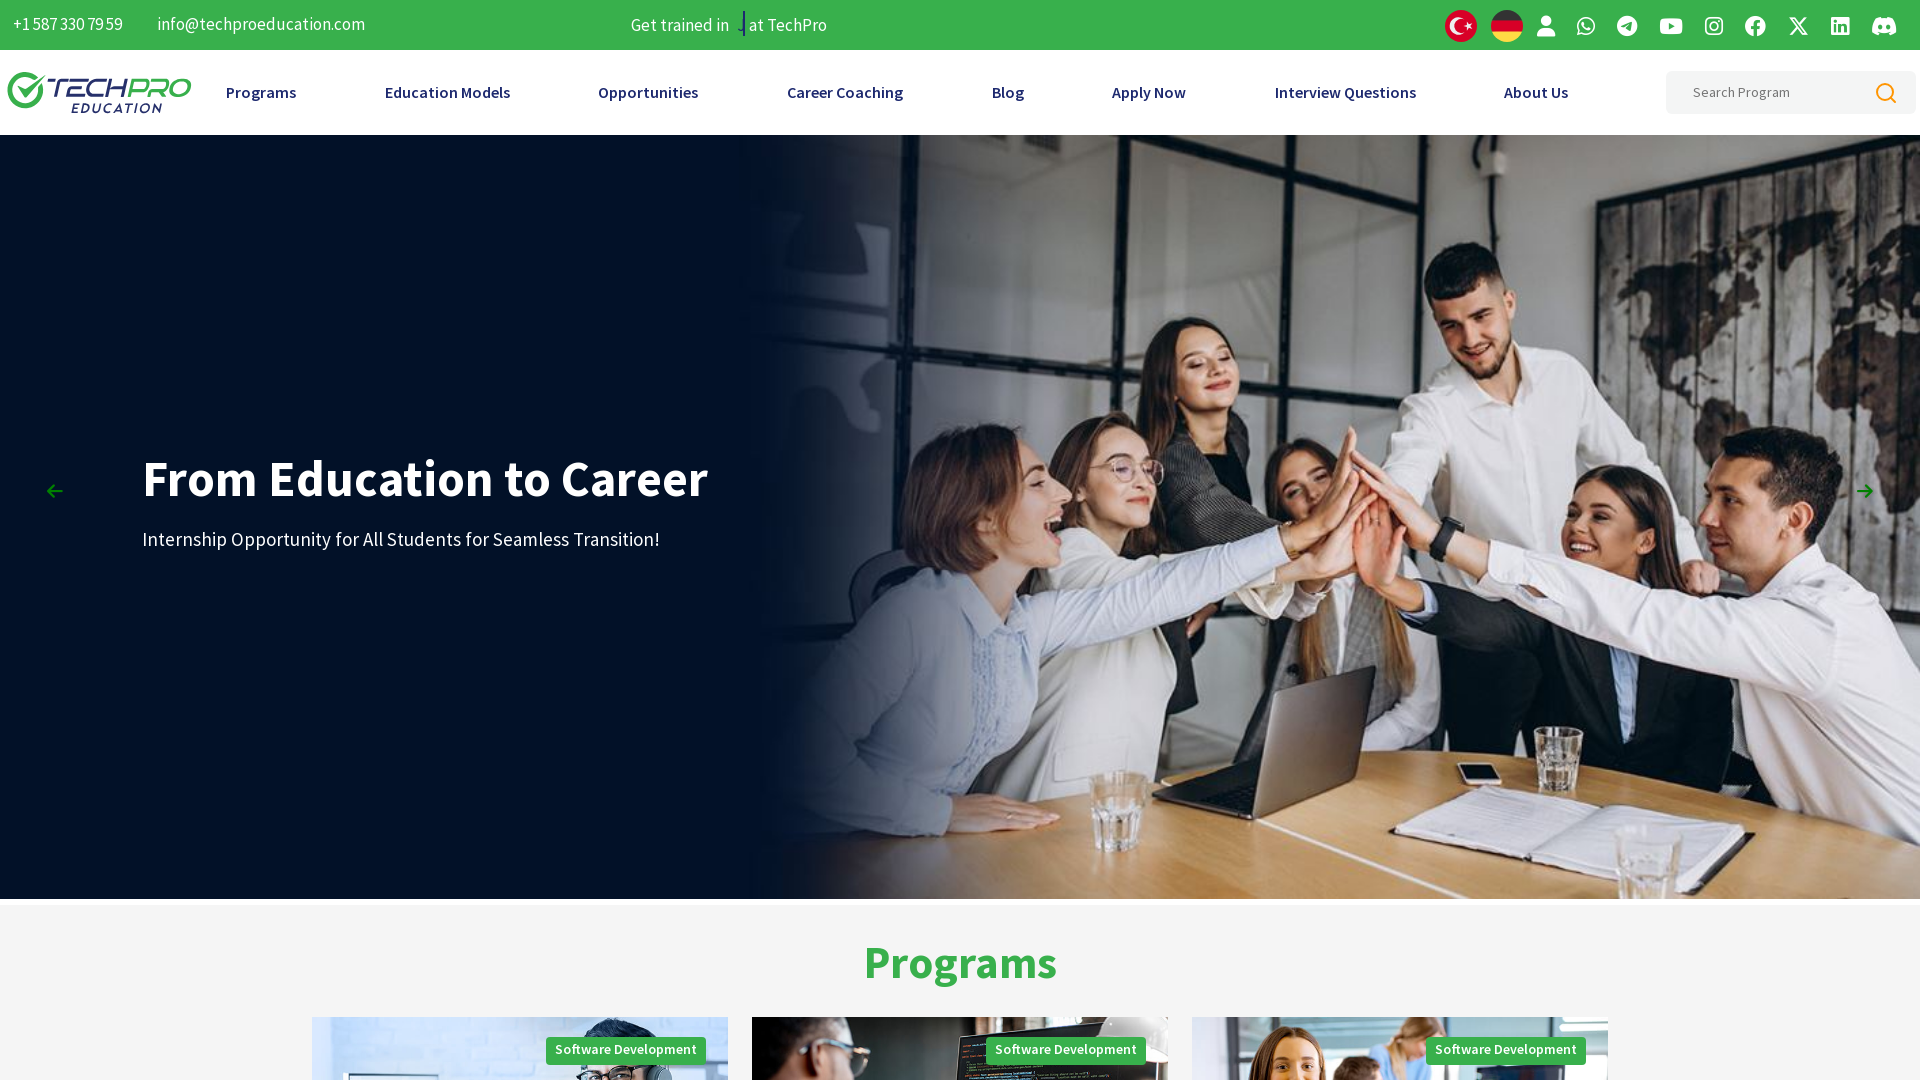

Waited 3 seconds after maximize
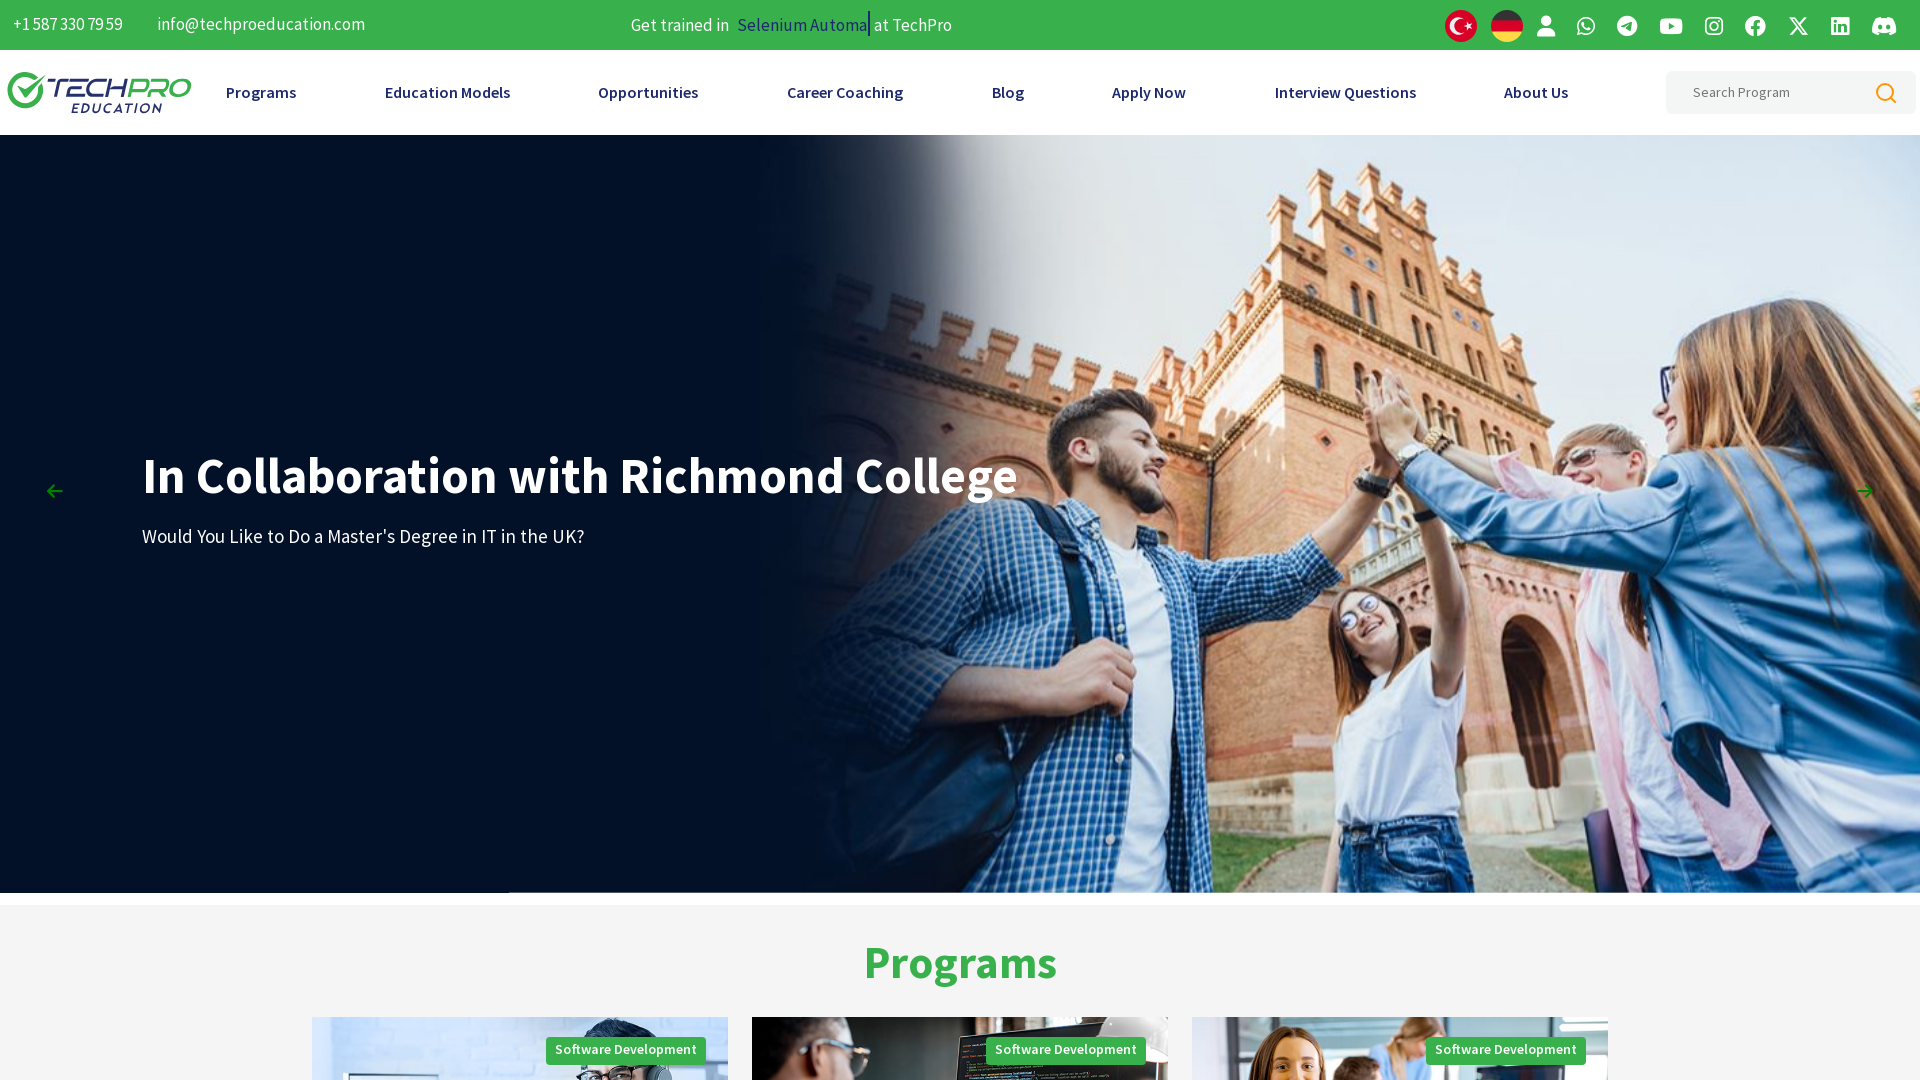

Set viewport to fullscreen simulation (1920x1080)
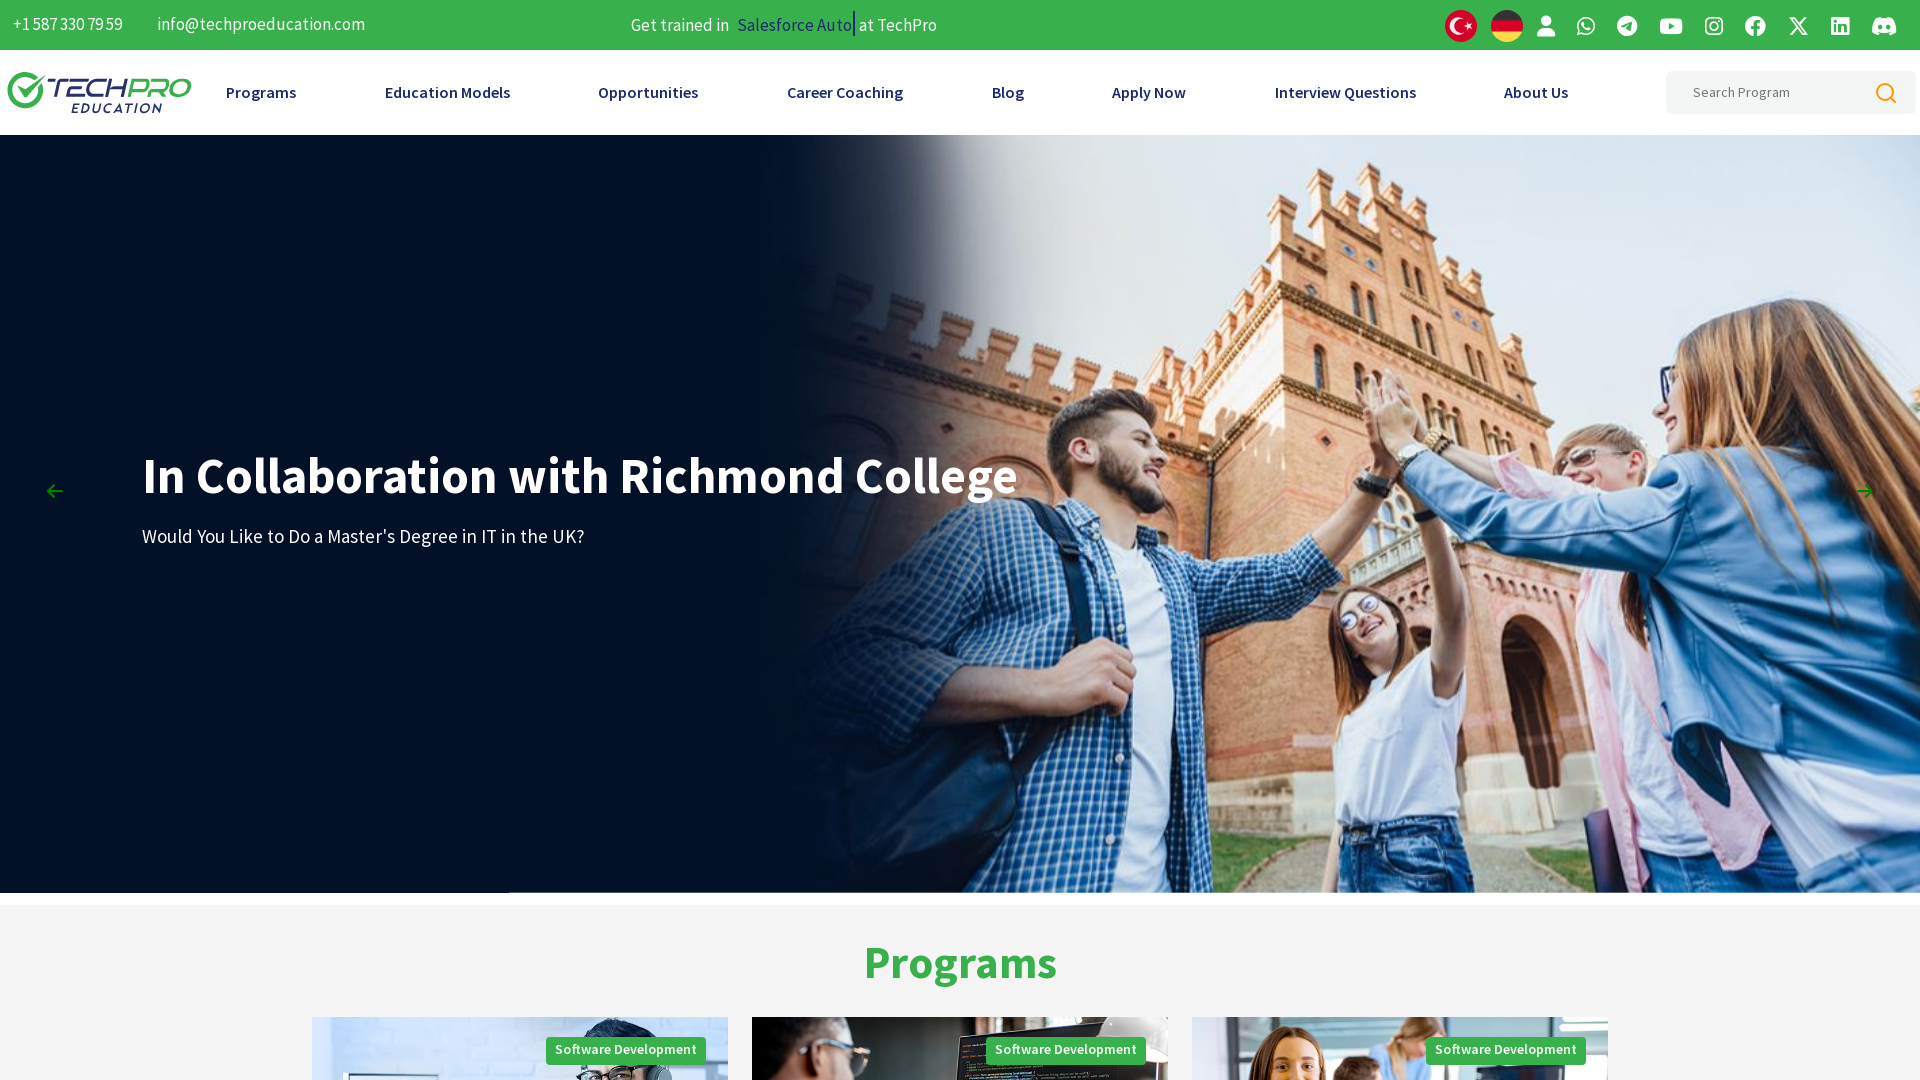

Retrieved window position in fullscreen mode
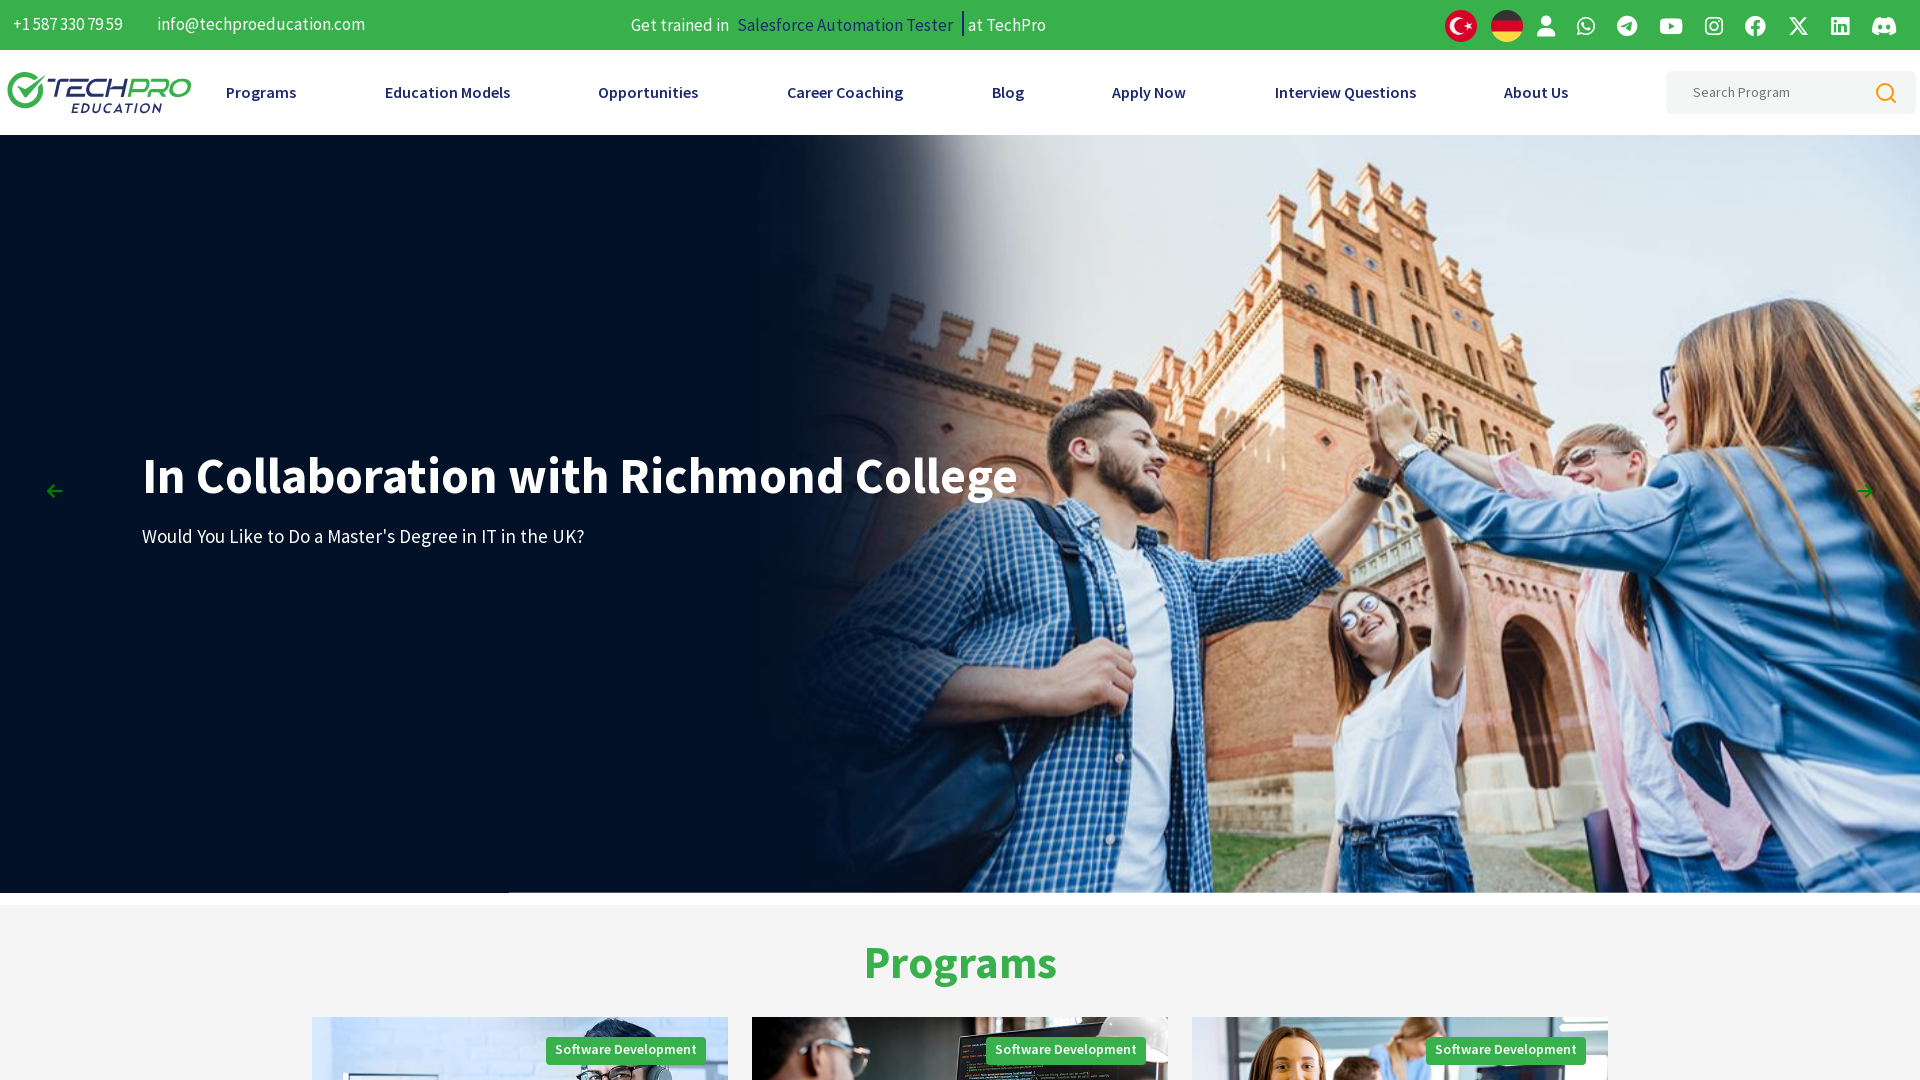

Retrieved window size in fullscreen mode
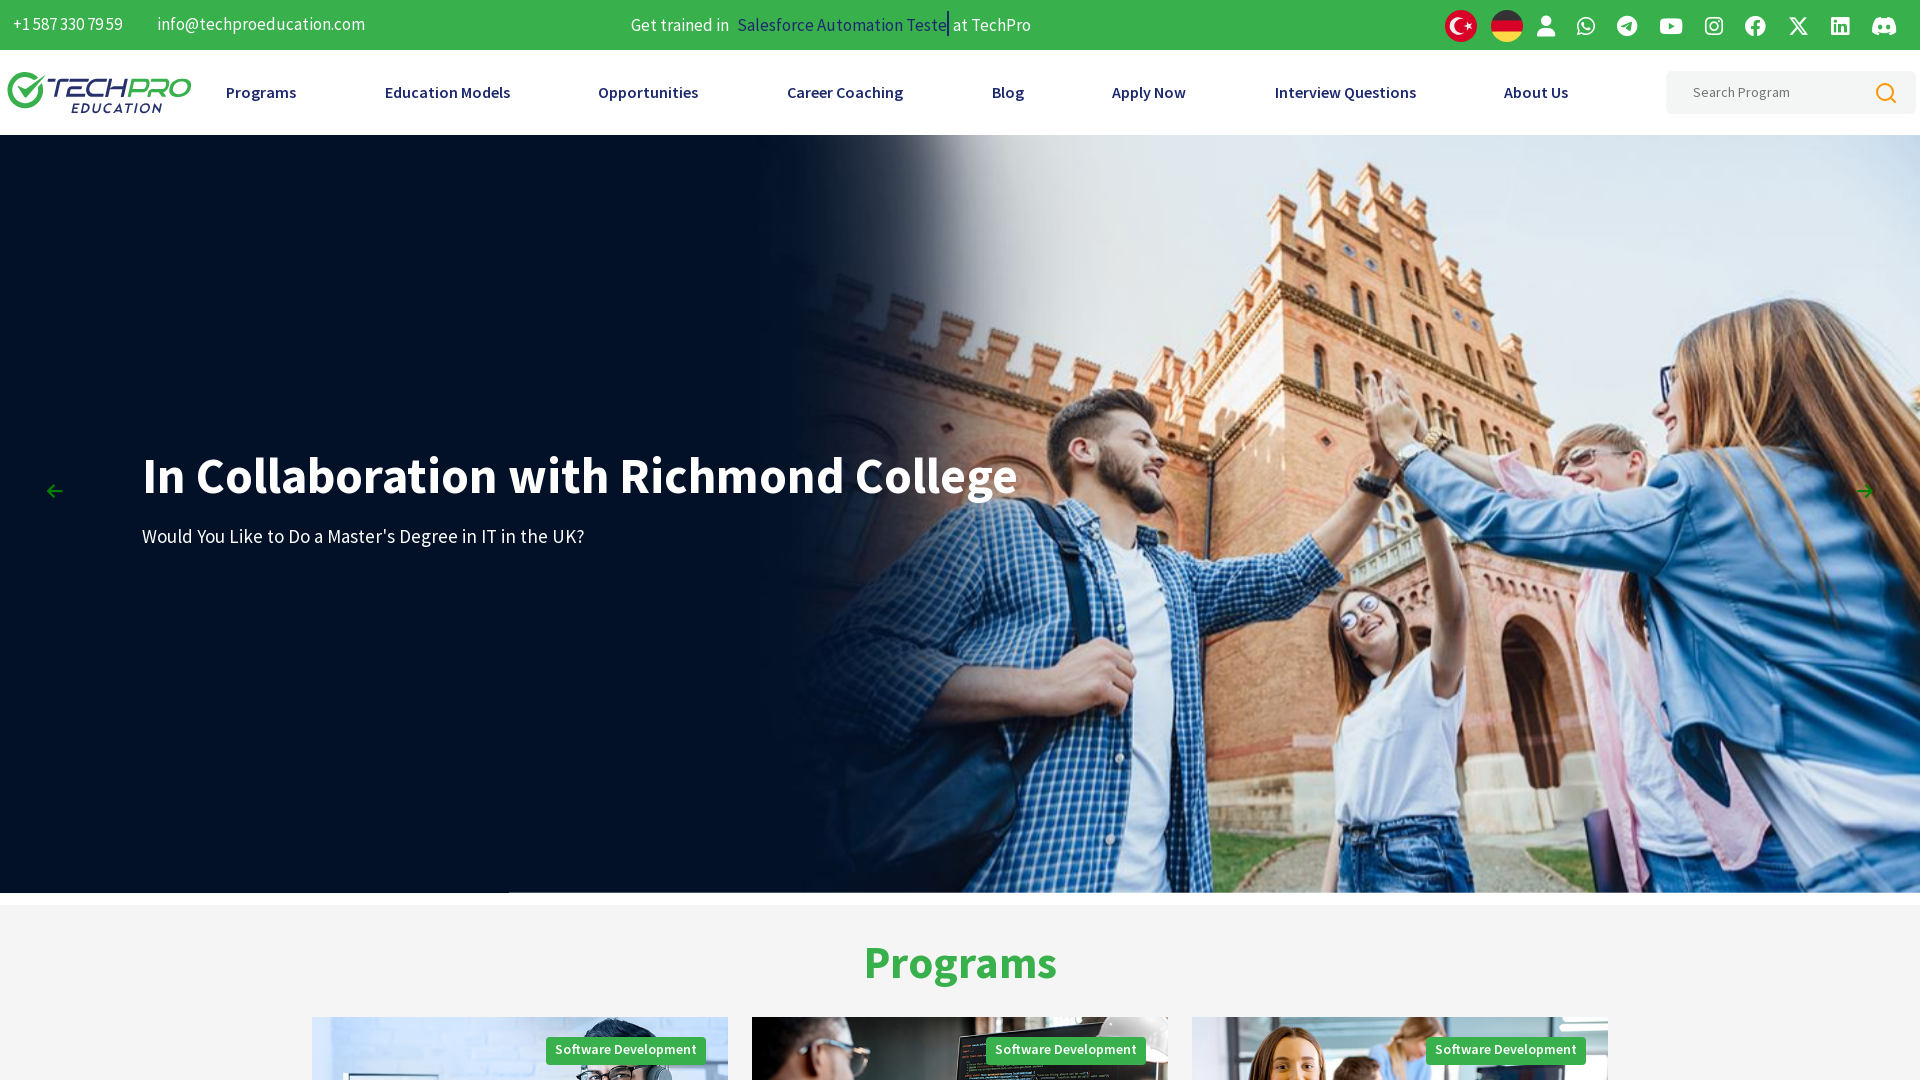

Waited 3 seconds after fullscreen simulation
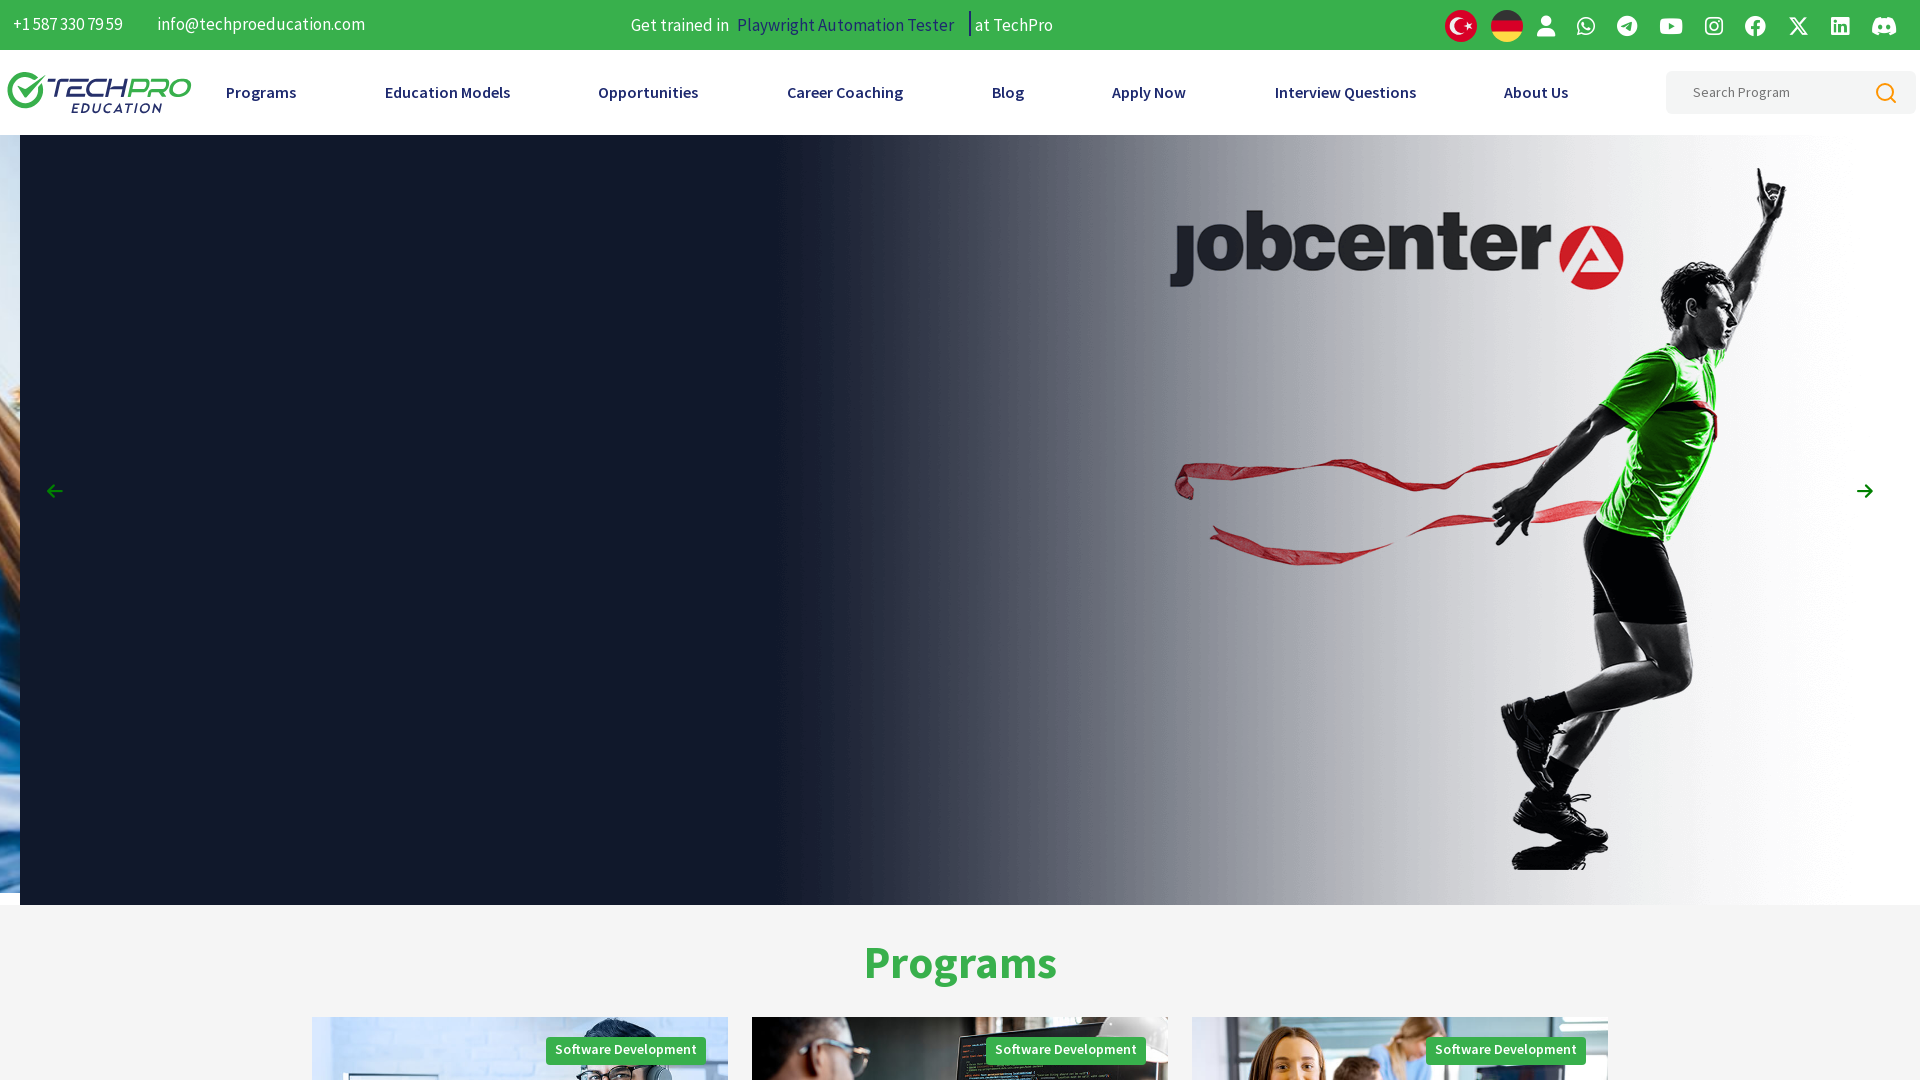

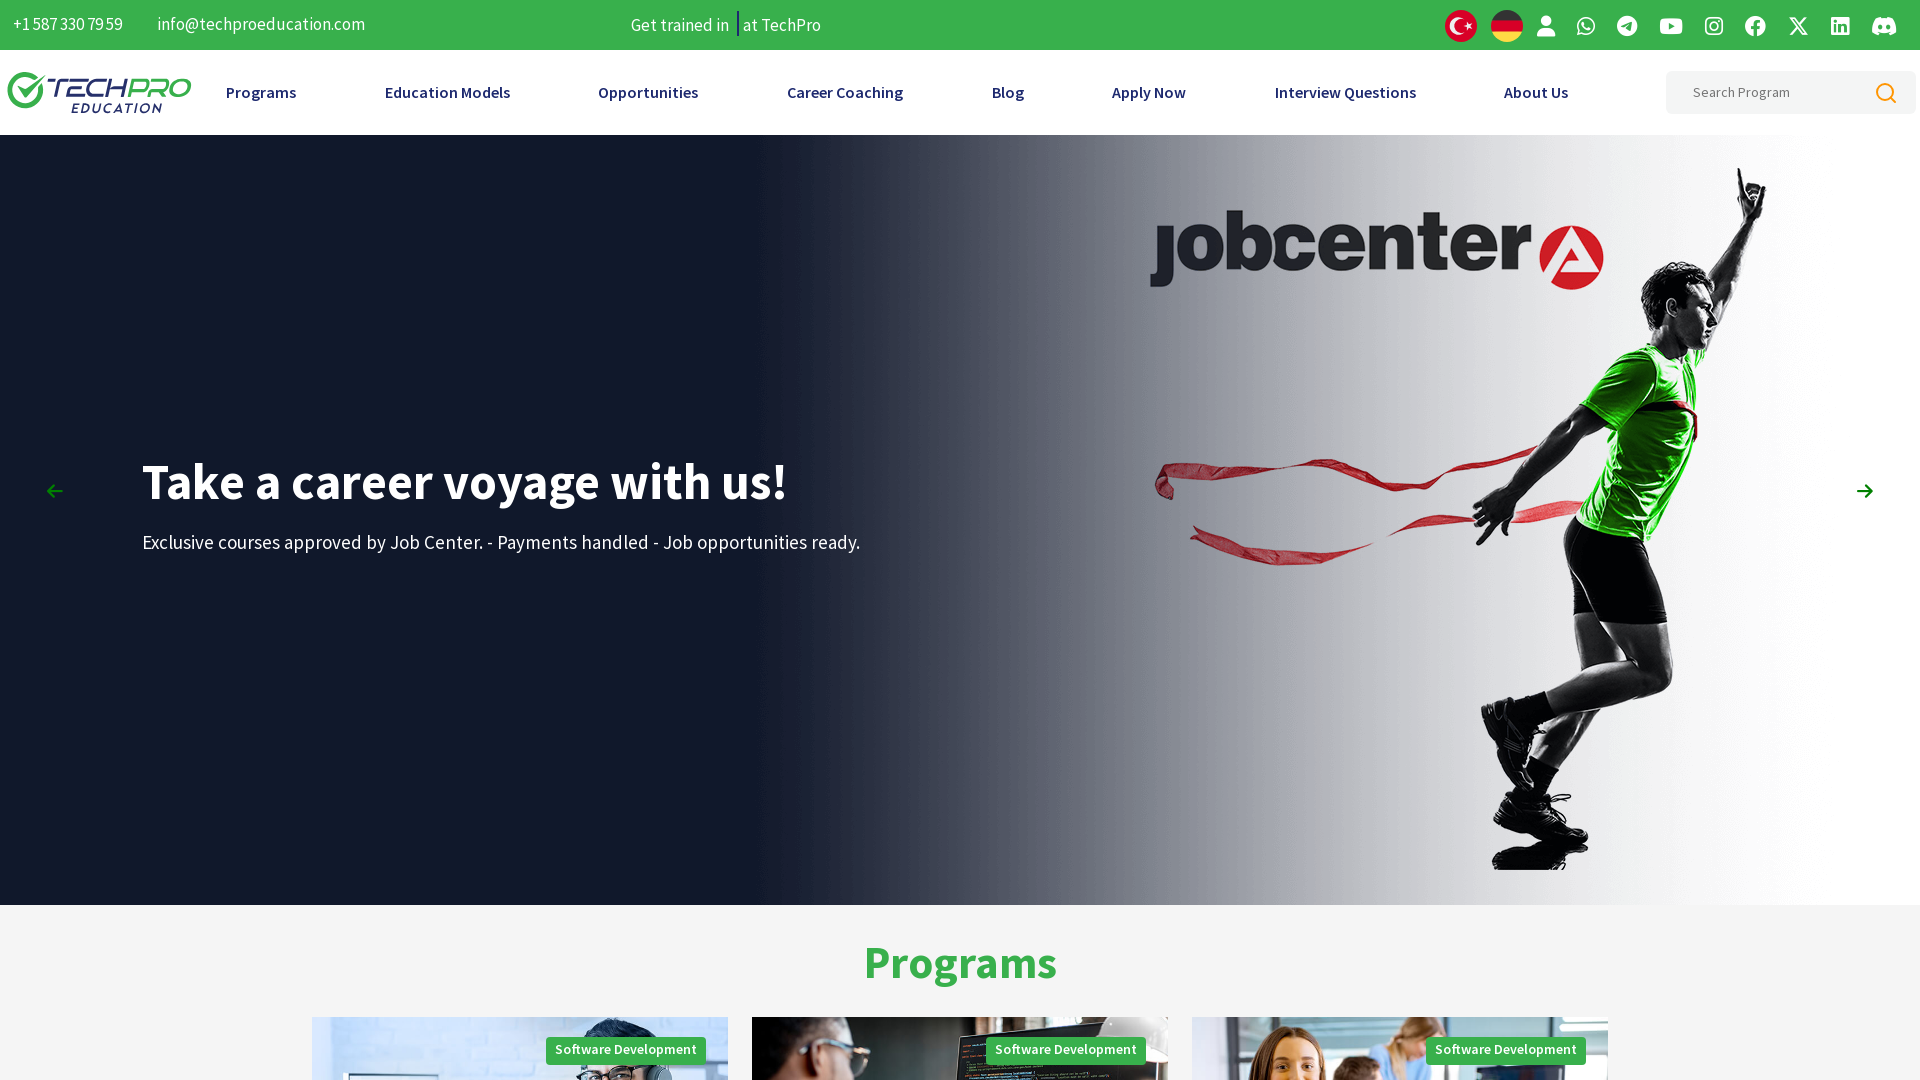